Tests adding multiple specific products to cart on a grocery e-commerce practice site by iterating through the product list and clicking the add button for Capsicum, Mushroom, Pumpkin, Banana, and Cashews.

Starting URL: https://rahulshettyacademy.com/seleniumPractise/#/

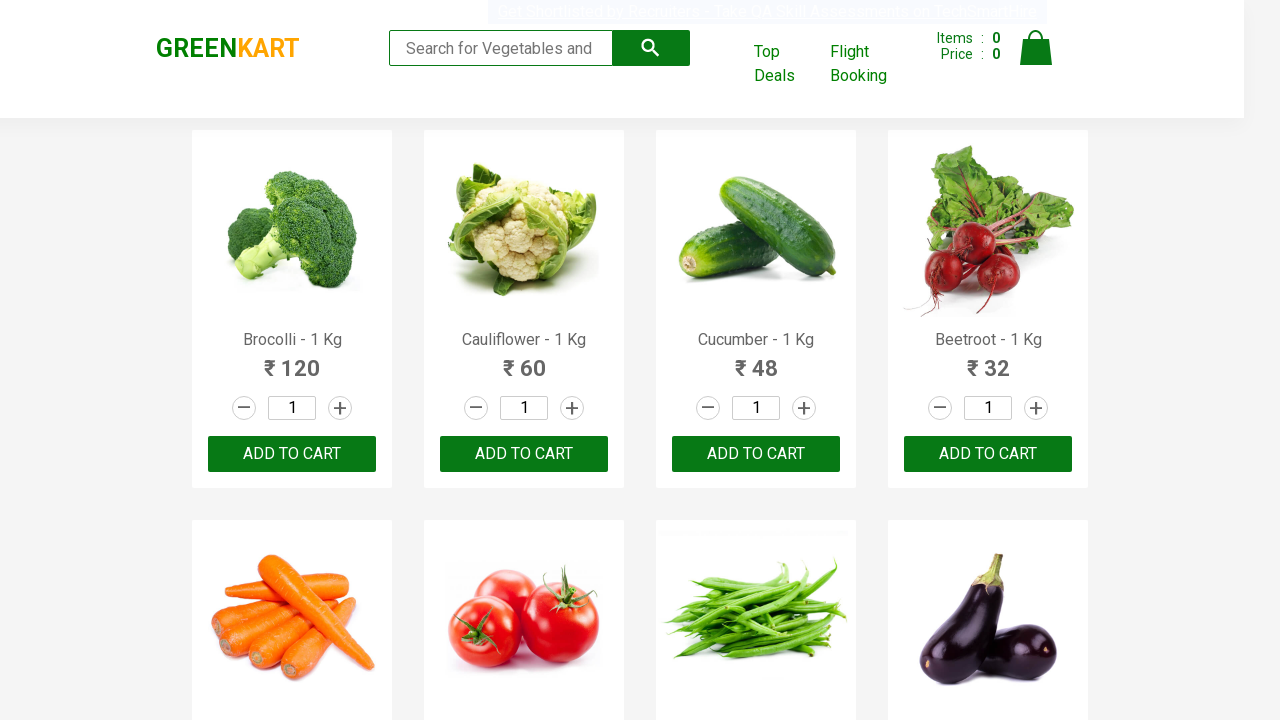

Waited for product names to load on the page
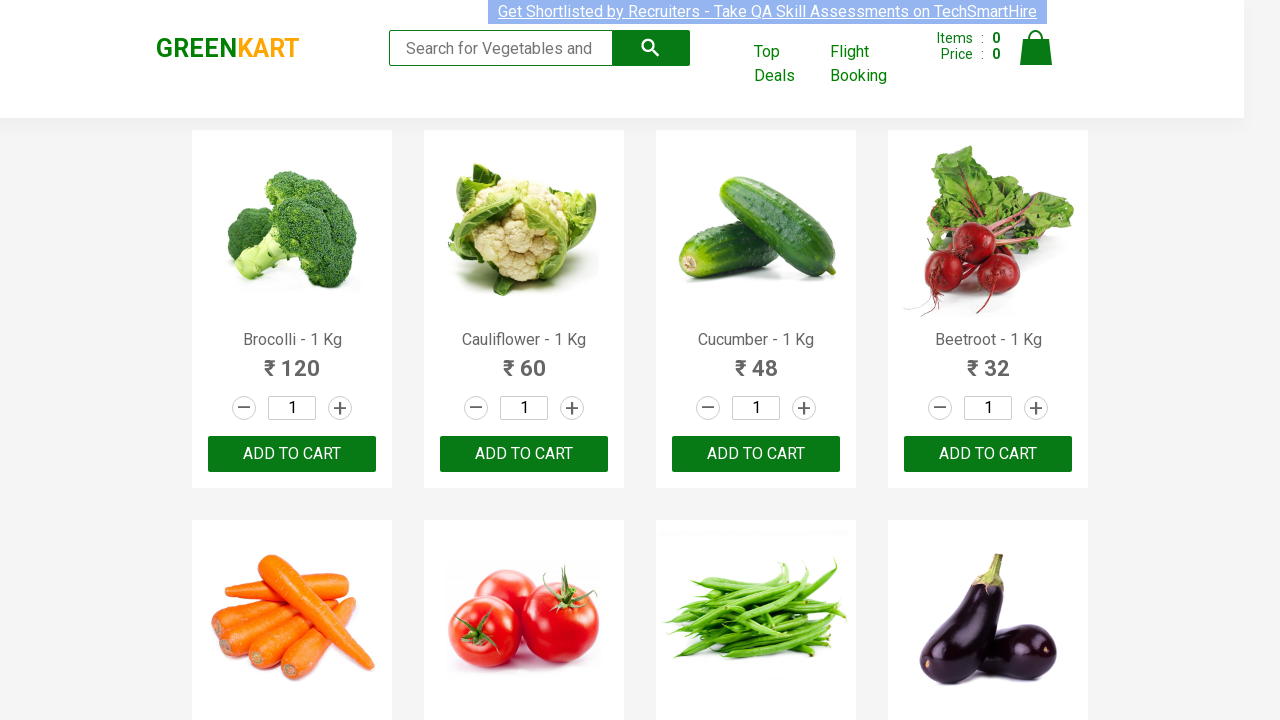

Located all product name elements on the page
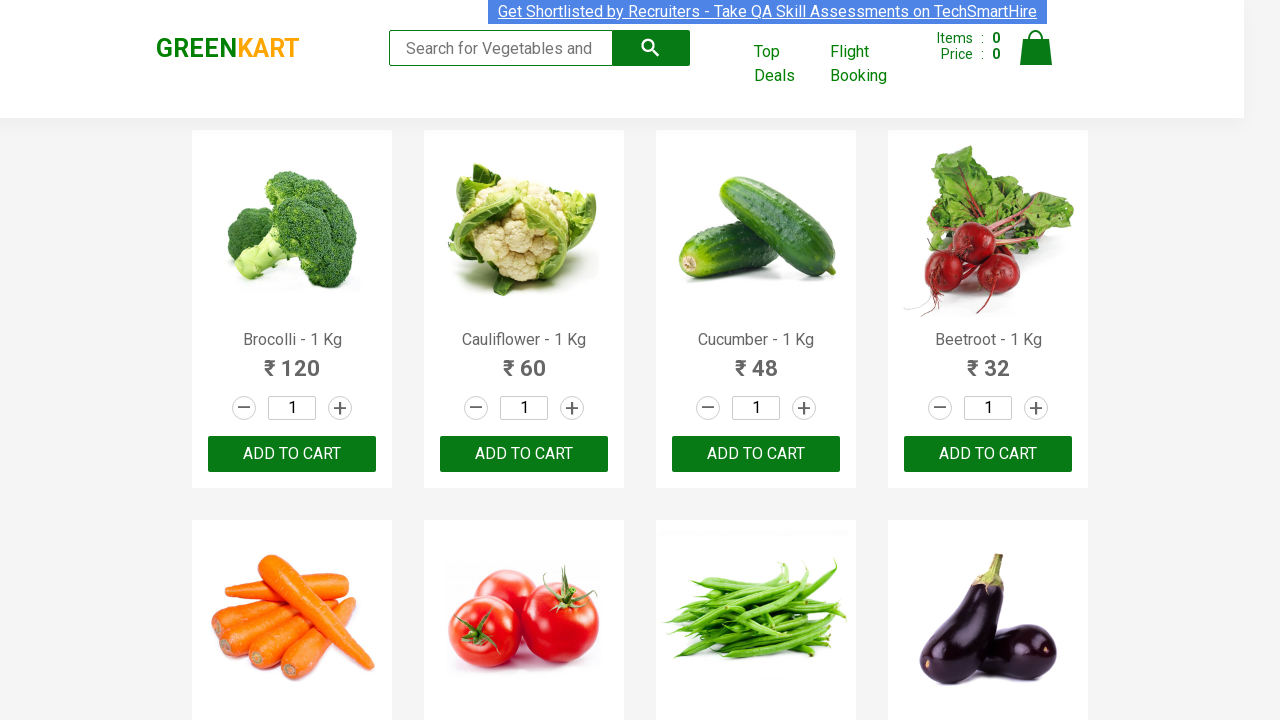

Added 'Capsicum' to cart (product 1 of 5) at (292, 360) on xpath=//*[@class='product-action']/button >> nth=8
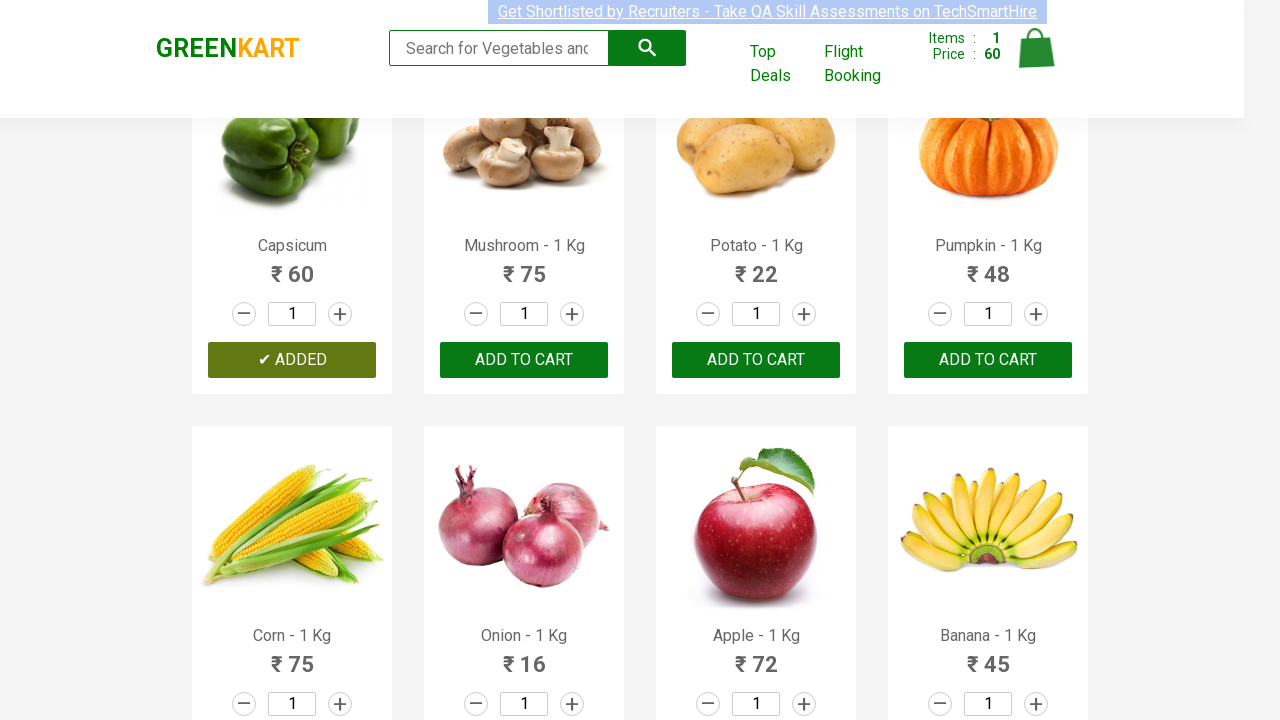

Added 'Mushroom' to cart (product 2 of 5) at (524, 360) on xpath=//*[@class='product-action']/button >> nth=9
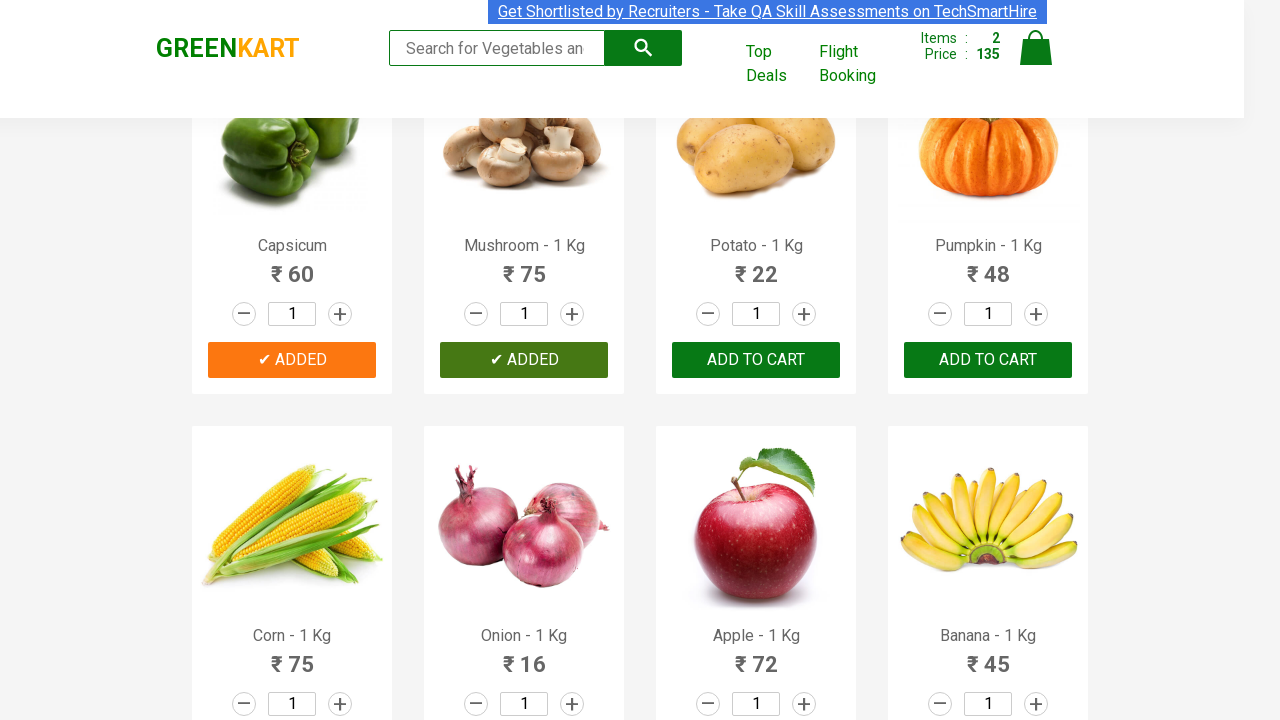

Added 'Pumpkin' to cart (product 3 of 5) at (988, 360) on xpath=//*[@class='product-action']/button >> nth=11
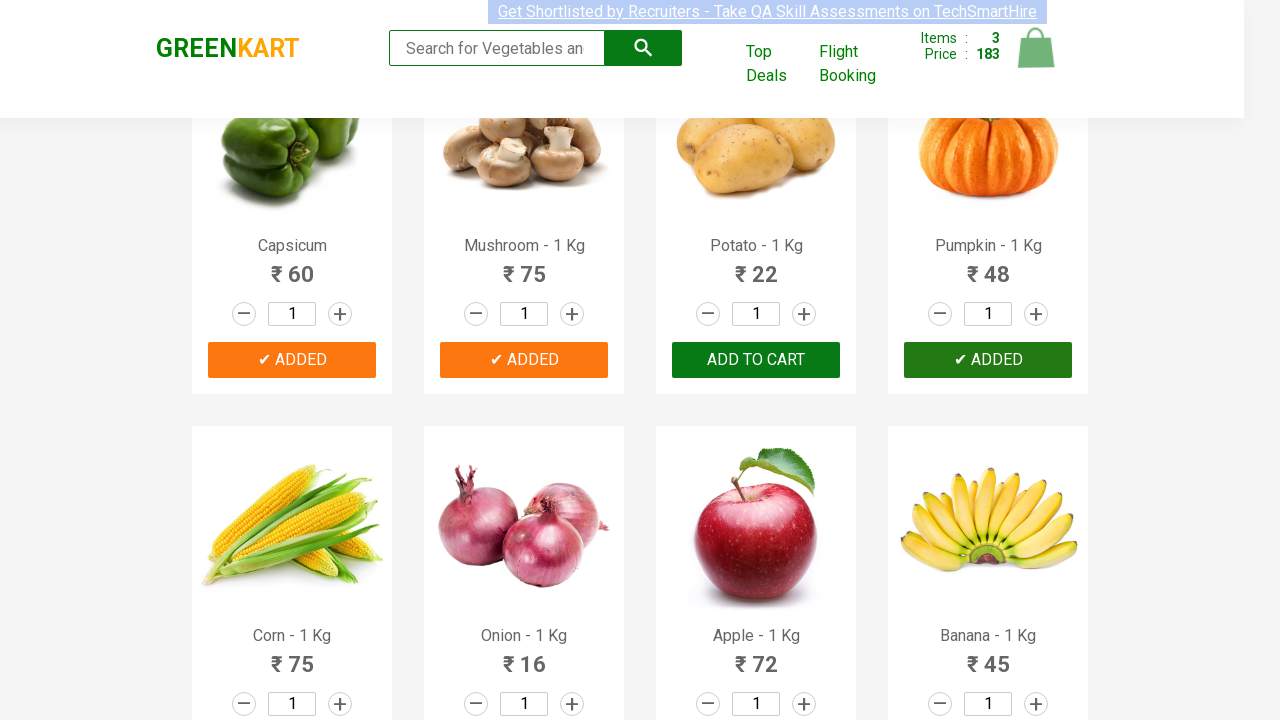

Added 'Banana' to cart (product 4 of 5) at (988, 360) on xpath=//*[@class='product-action']/button >> nth=15
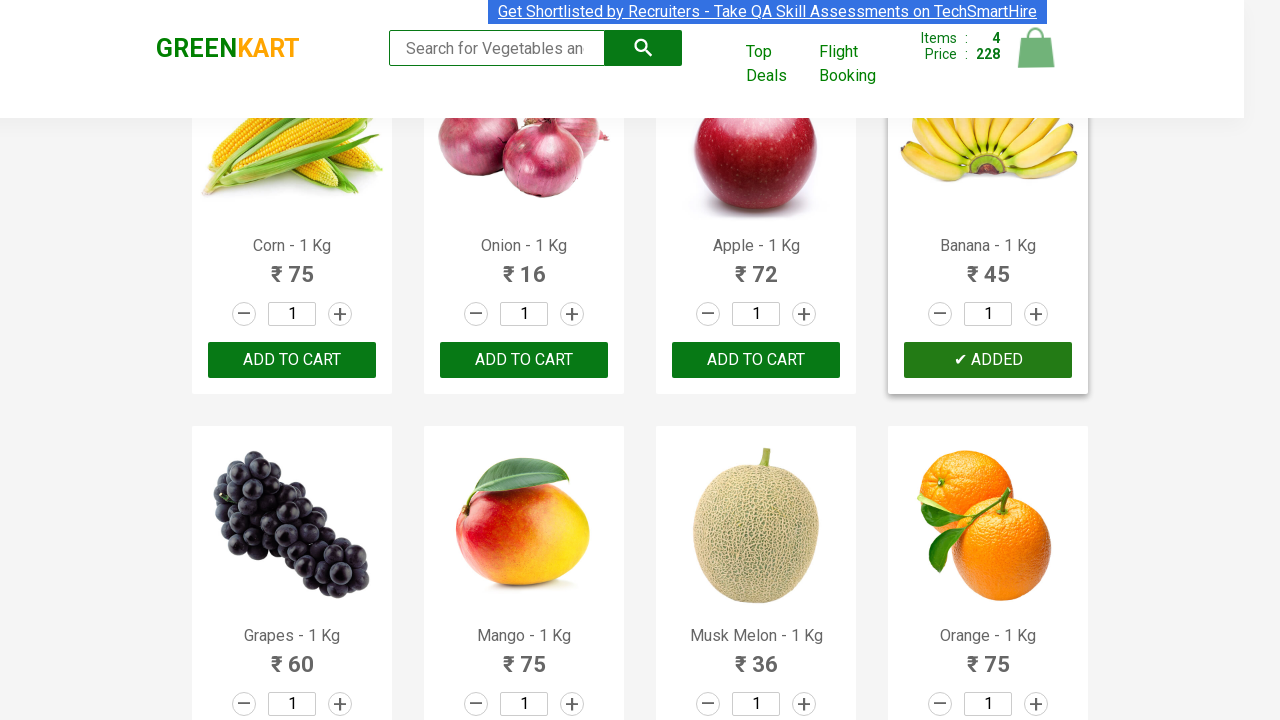

Added 'Cashews' to cart (product 5 of 5) at (292, 569) on xpath=//*[@class='product-action']/button >> nth=28
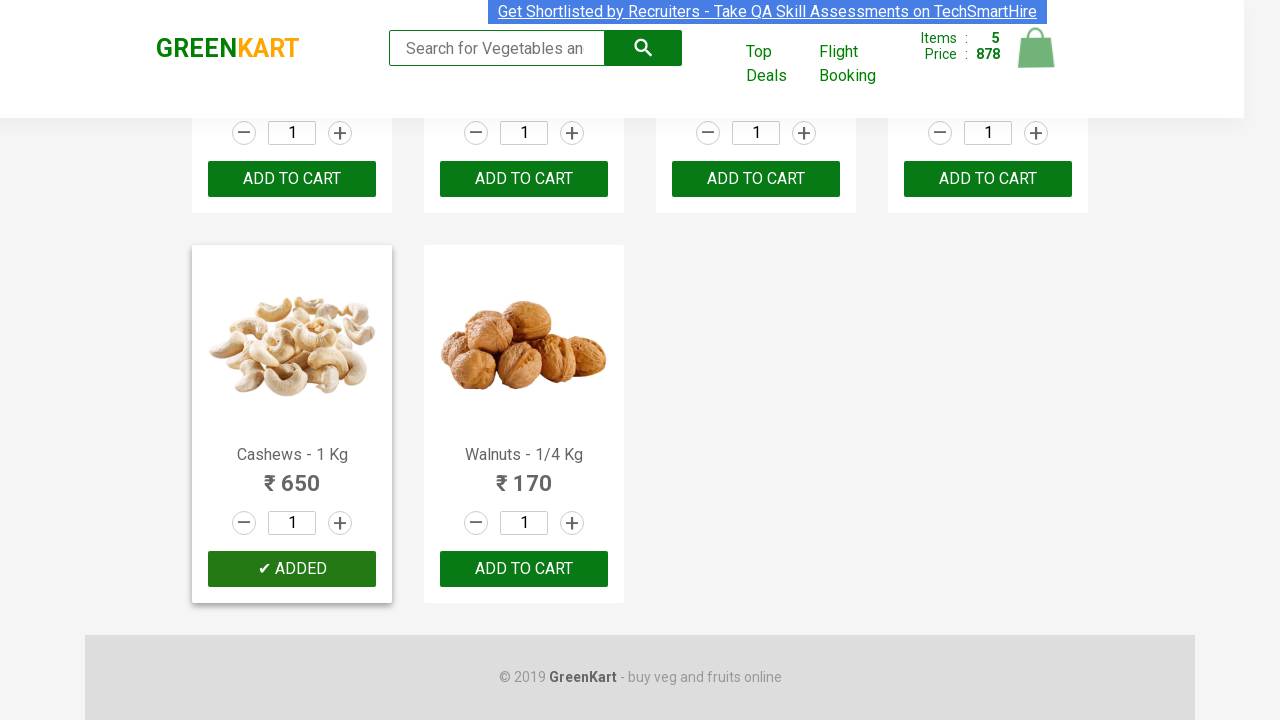

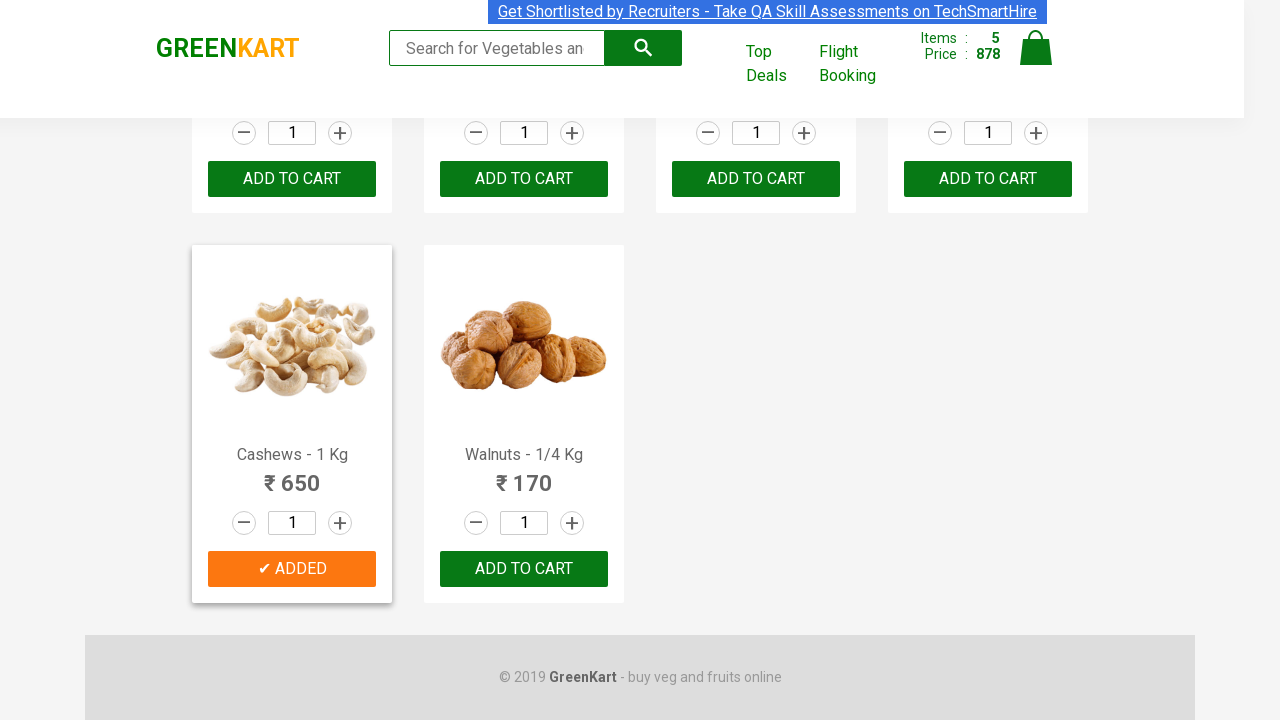